Navigates to the Campus Virtual main page and verifies that the page title contains the expected text

Starting URL: https://campusvirtualunillanos.co/

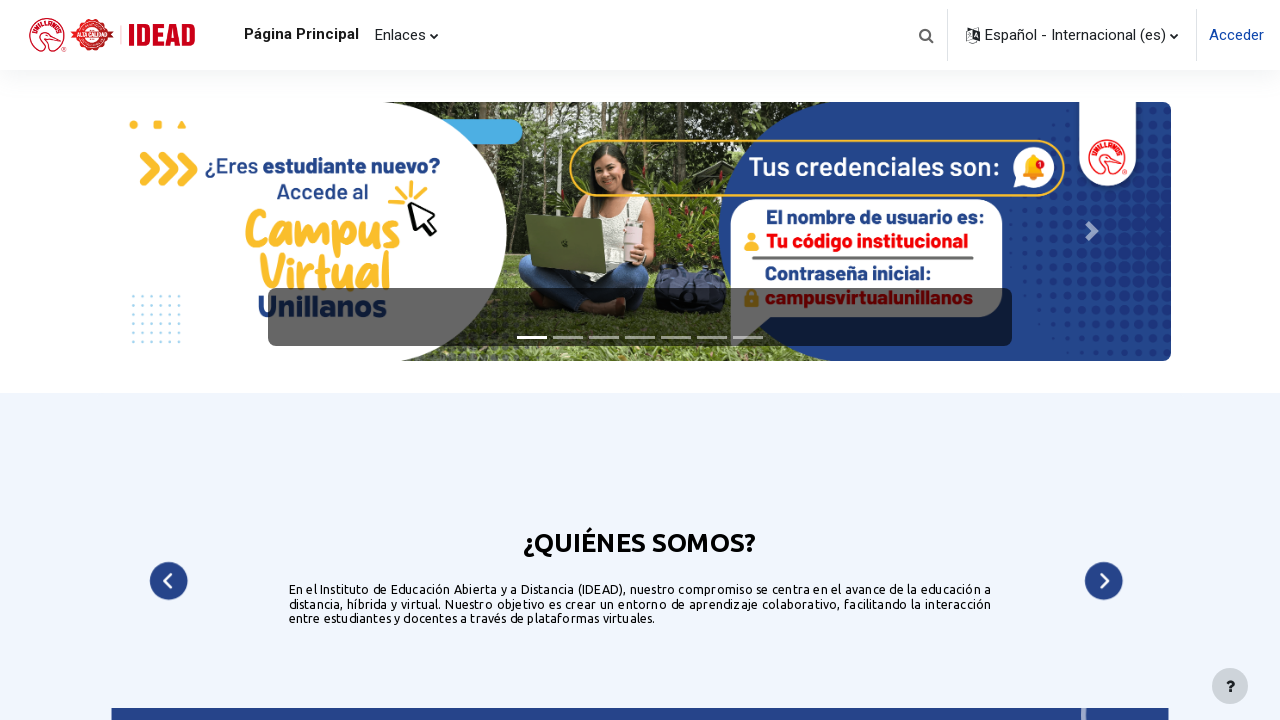

Navigated to Campus Virtual main page
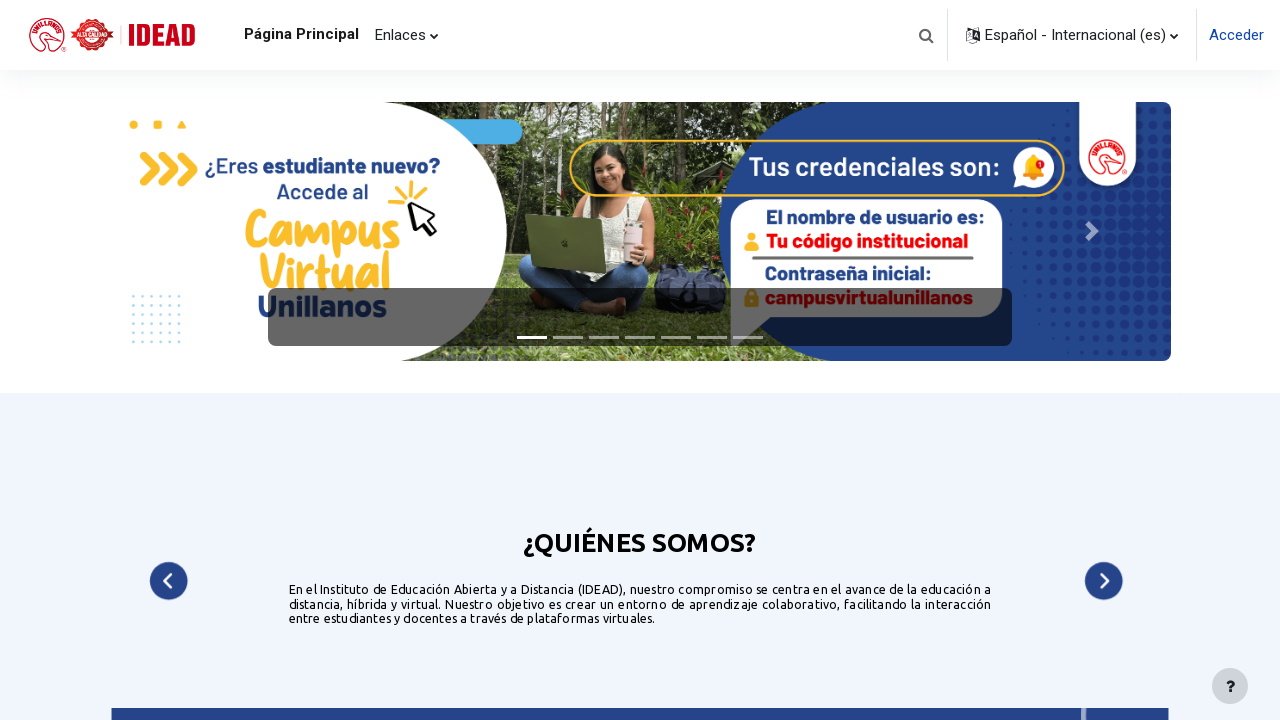

Retrieved page title
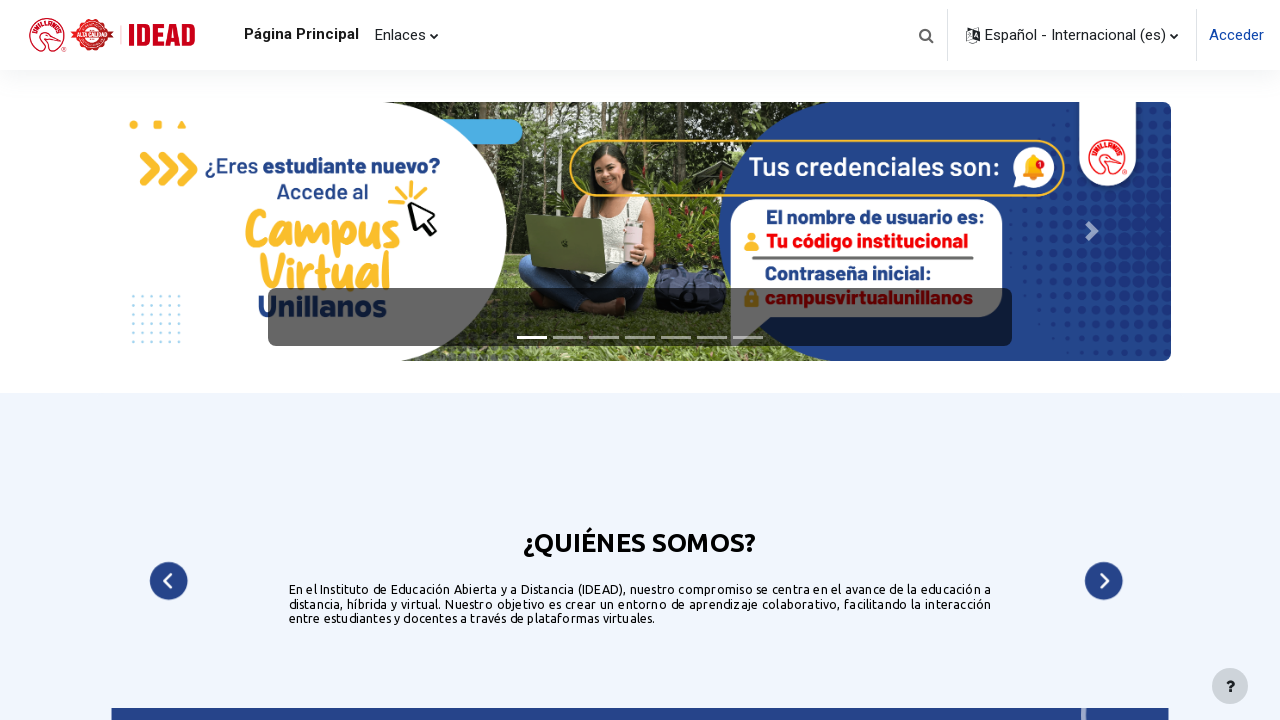

Verified page title contains 'Página Principal | Campus Virtual'
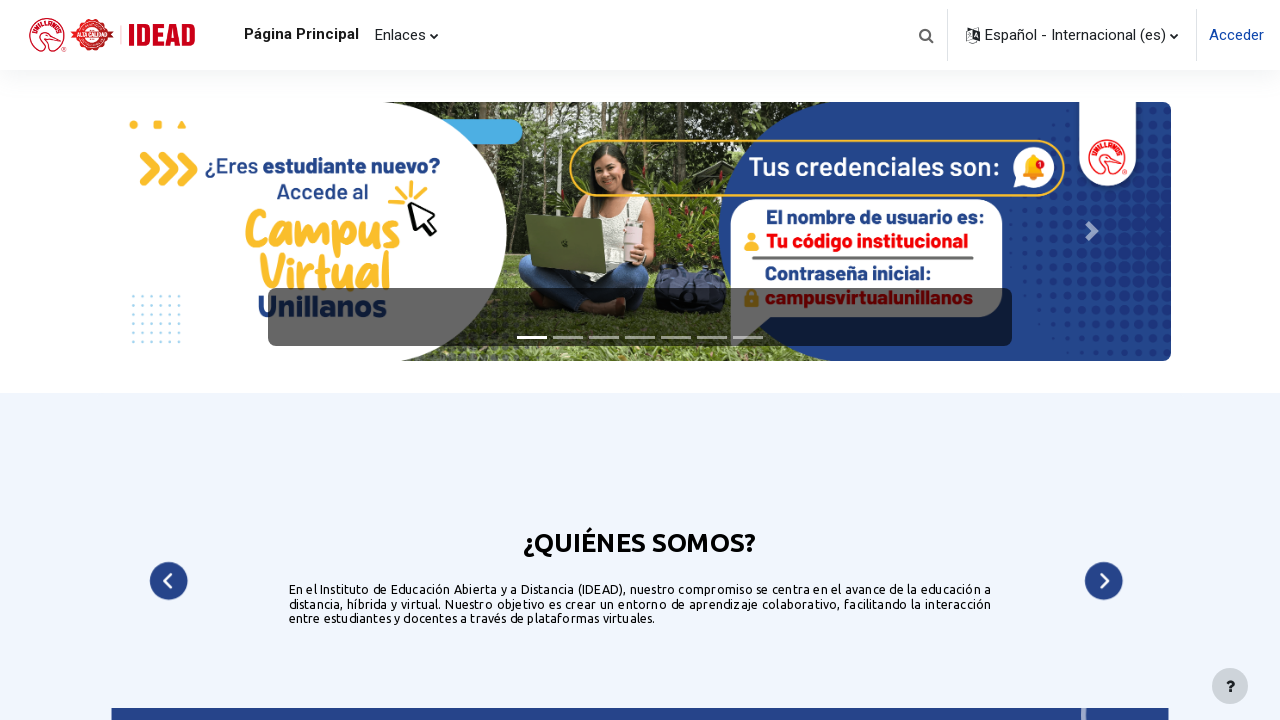

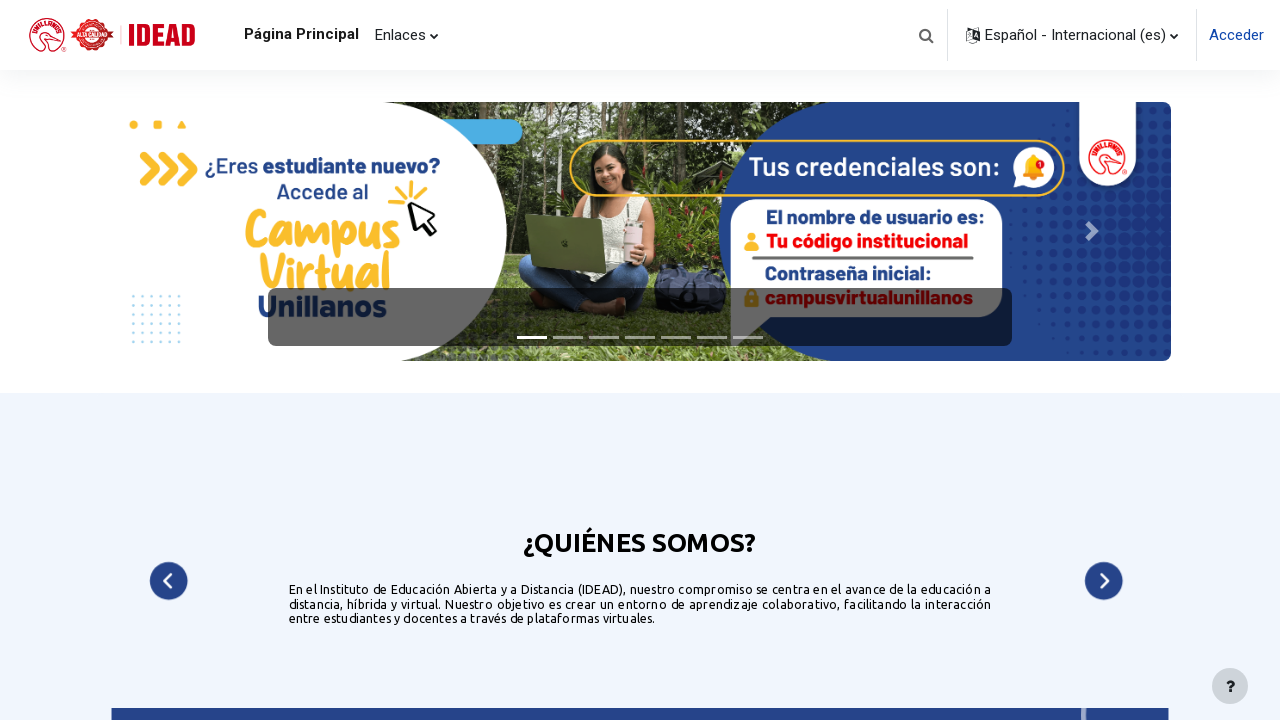